Tests navigation functionality by clicking through all main navigation links (Home, About the Quiz, Contact Us, Fill In The Blanks, Learn with Us) and verifying each page loads correctly

Starting URL: https://software-engineering-project-silk.vercel.app/home_page.html

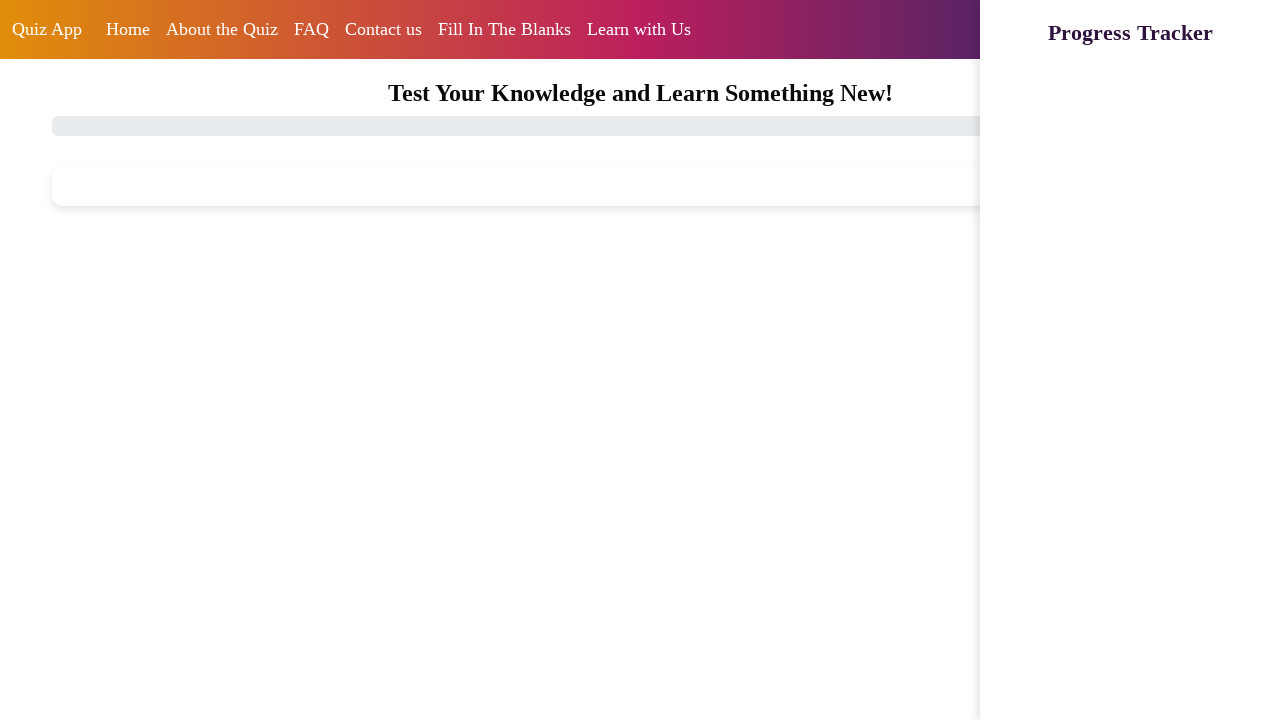

Clicked Home navigation link at (128, 30) on text=Home
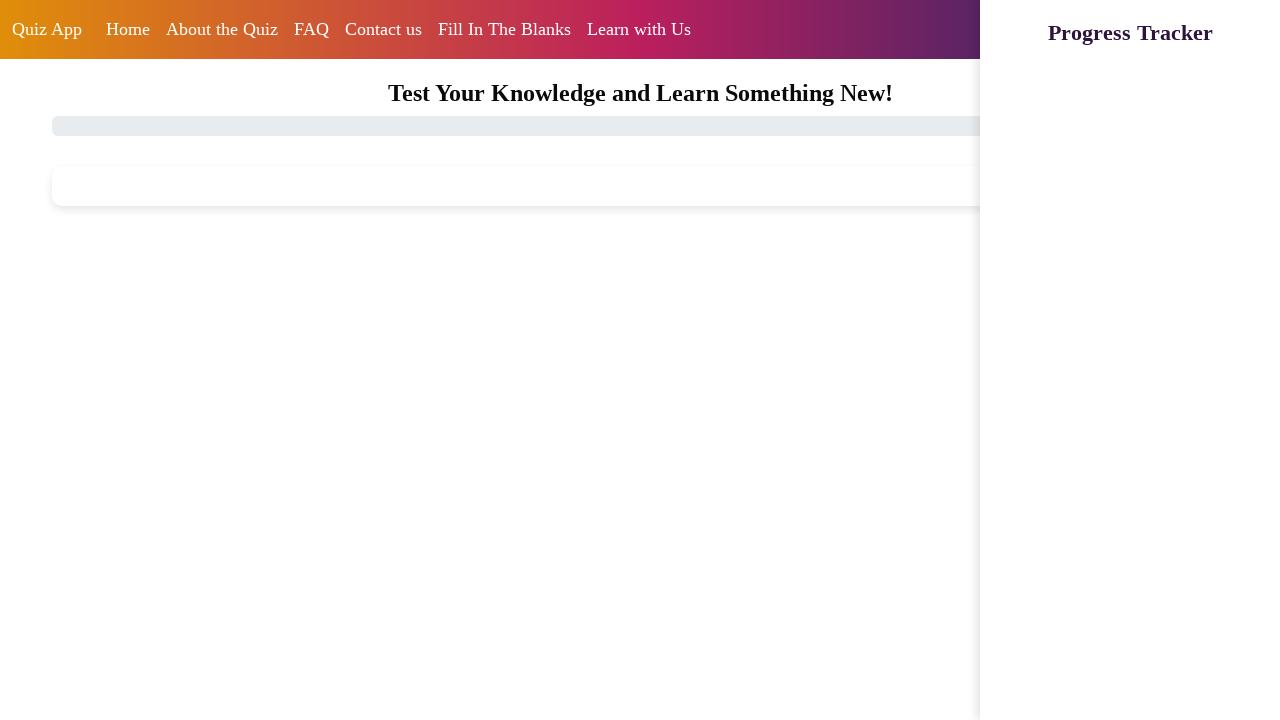

Home page loaded successfully
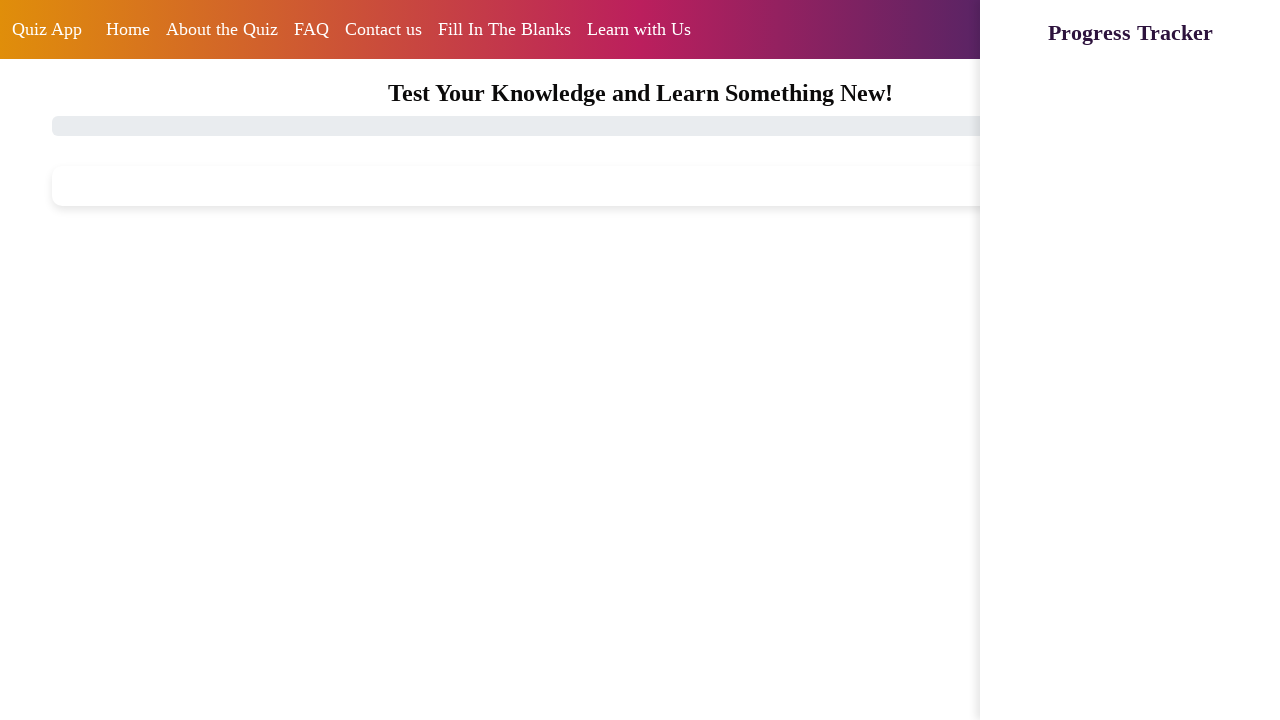

Navigated back to home page
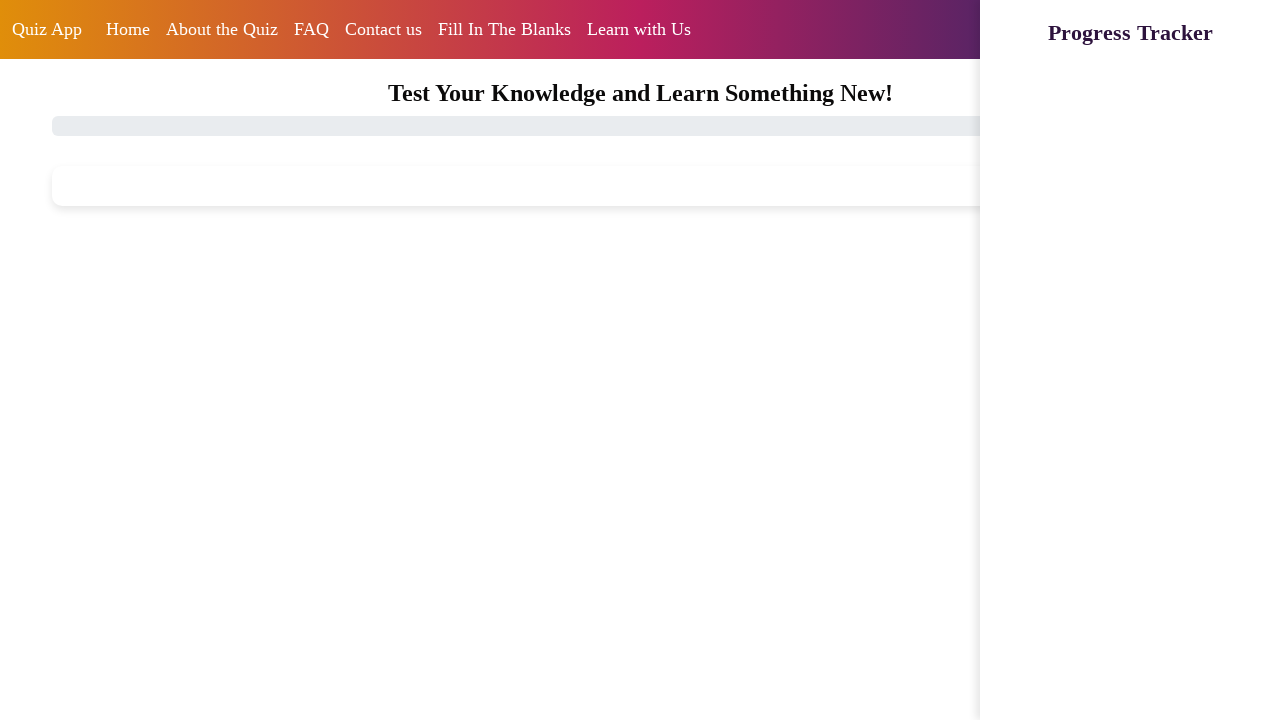

Clicked About the Quiz navigation link at (222, 30) on text=About the Quiz
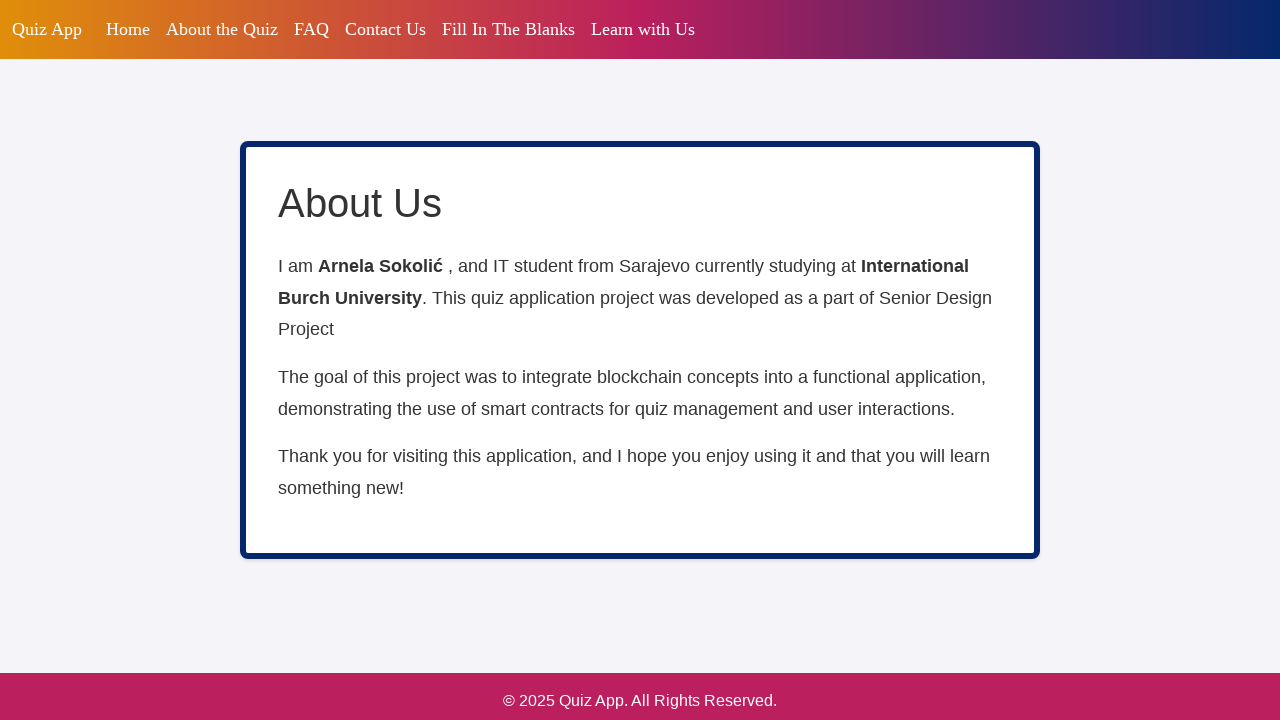

About the Quiz page loaded successfully
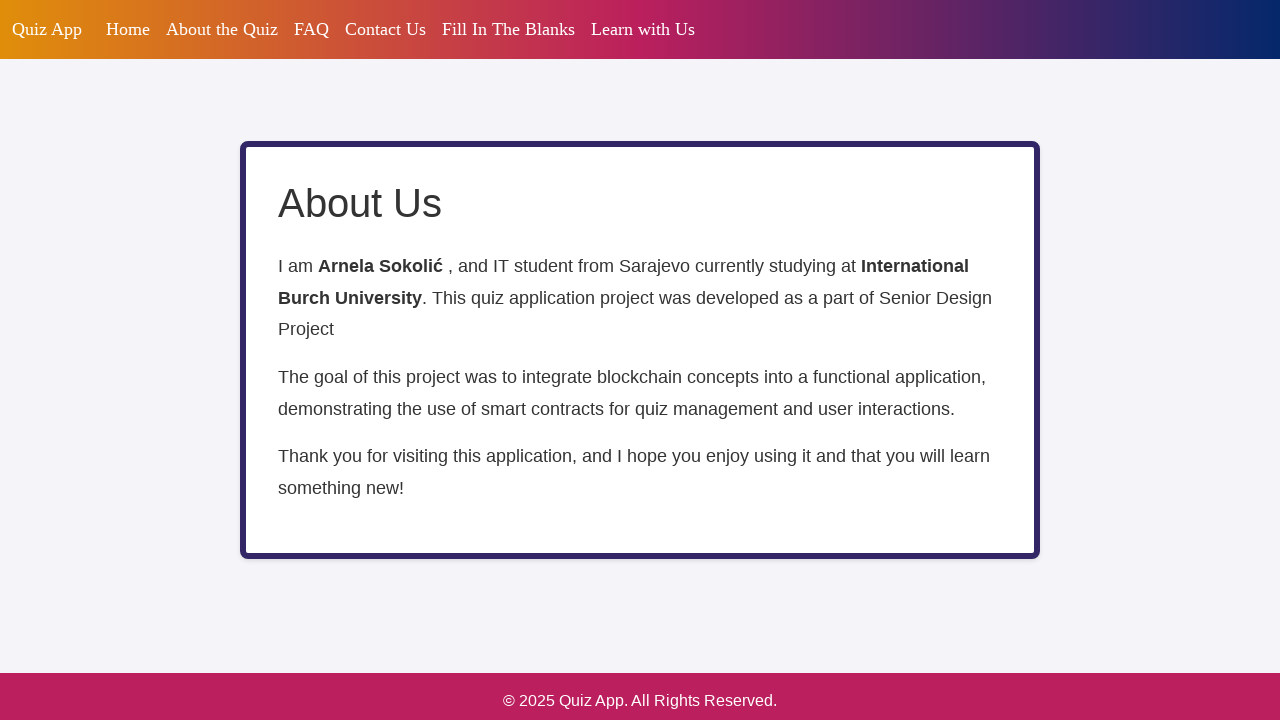

Navigated back to home page
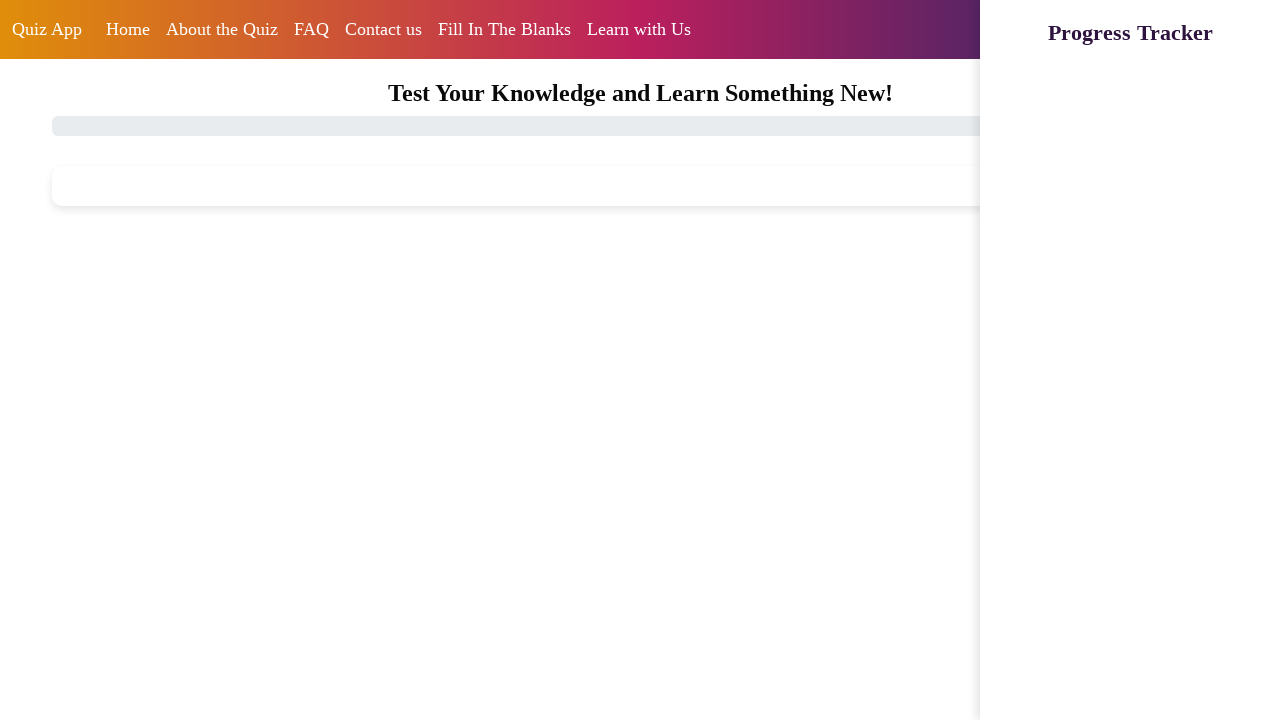

Clicked Contact Us navigation link at (384, 30) on text=Contact Us
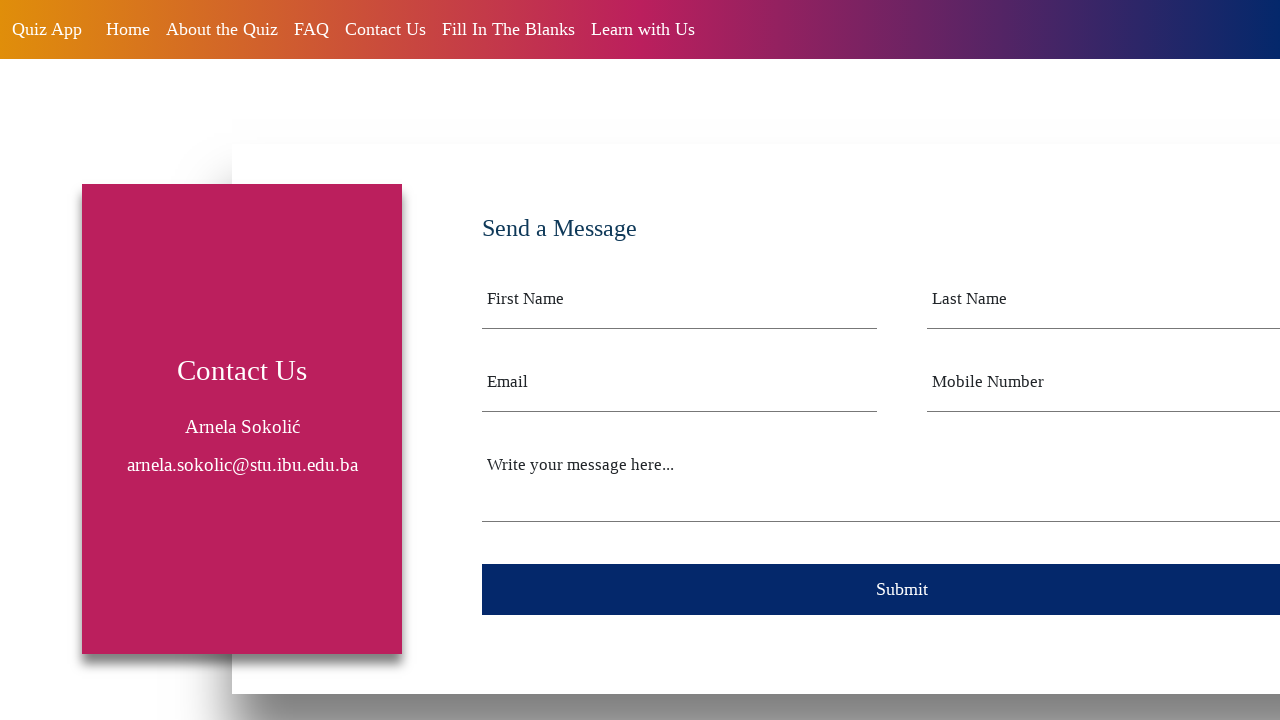

Contact Us page loaded successfully
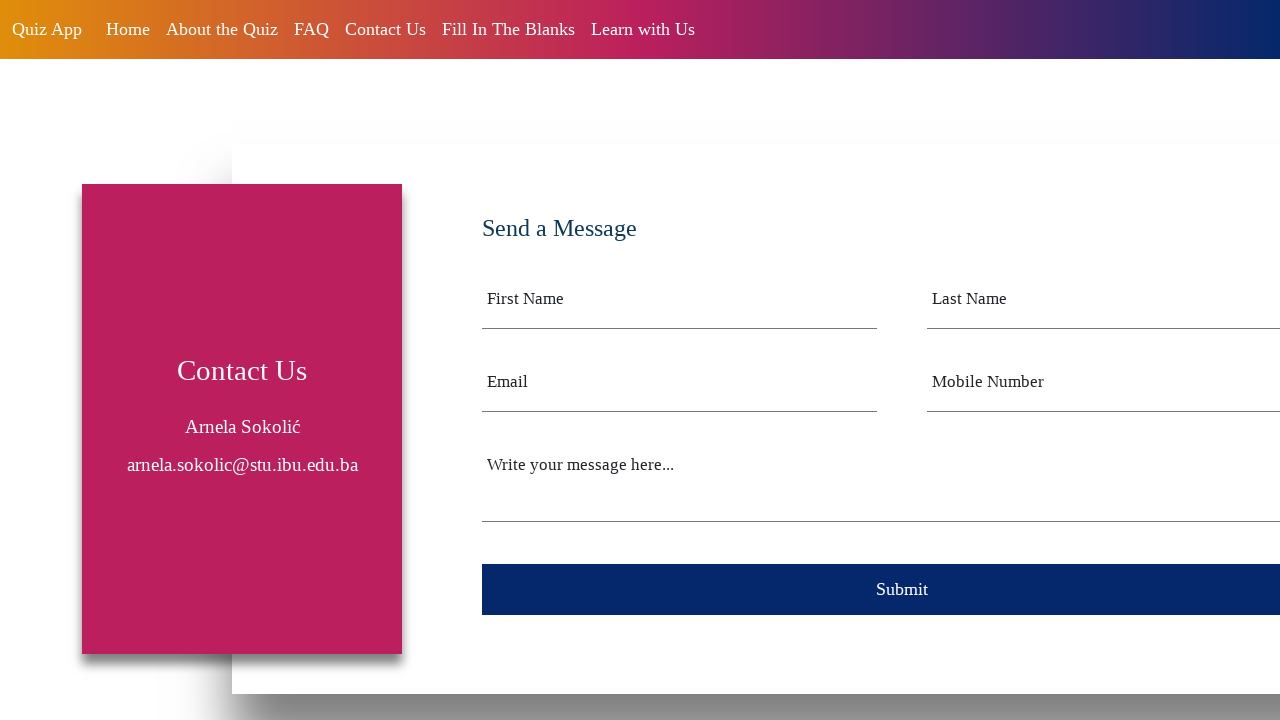

Navigated back to home page
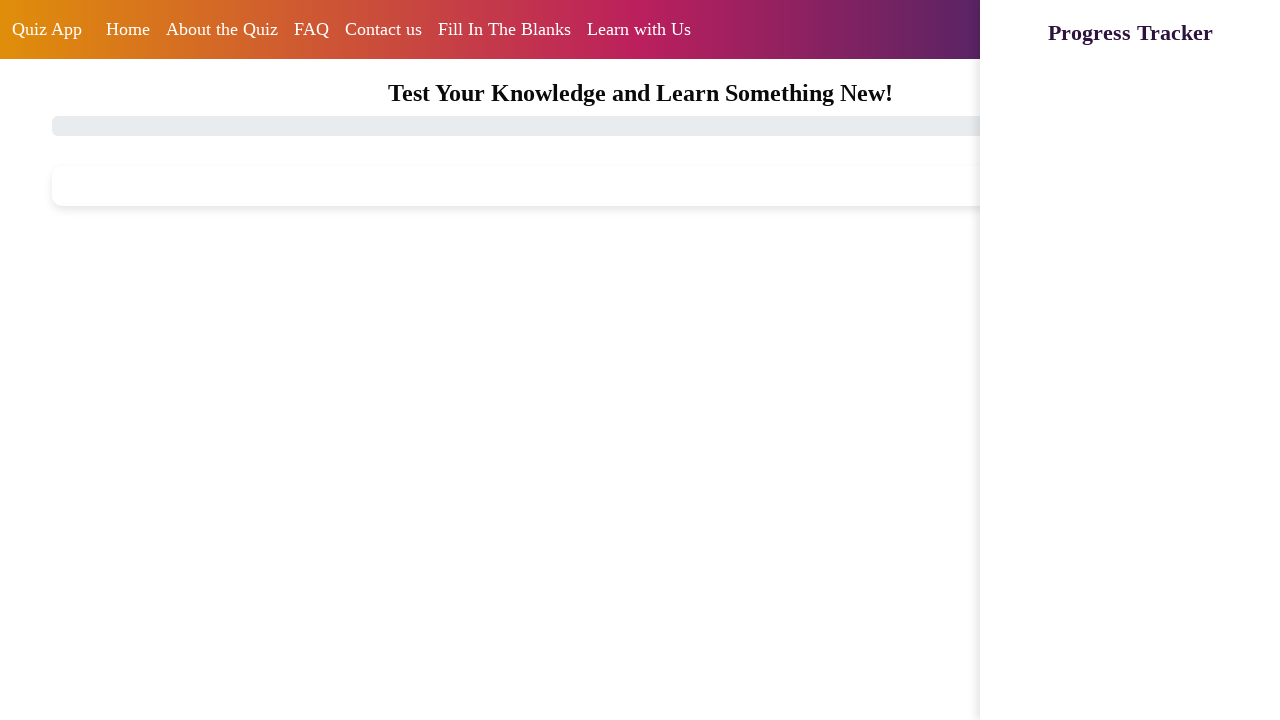

Clicked Fill In The Blanks navigation link at (504, 30) on text=Fill In The Blanks
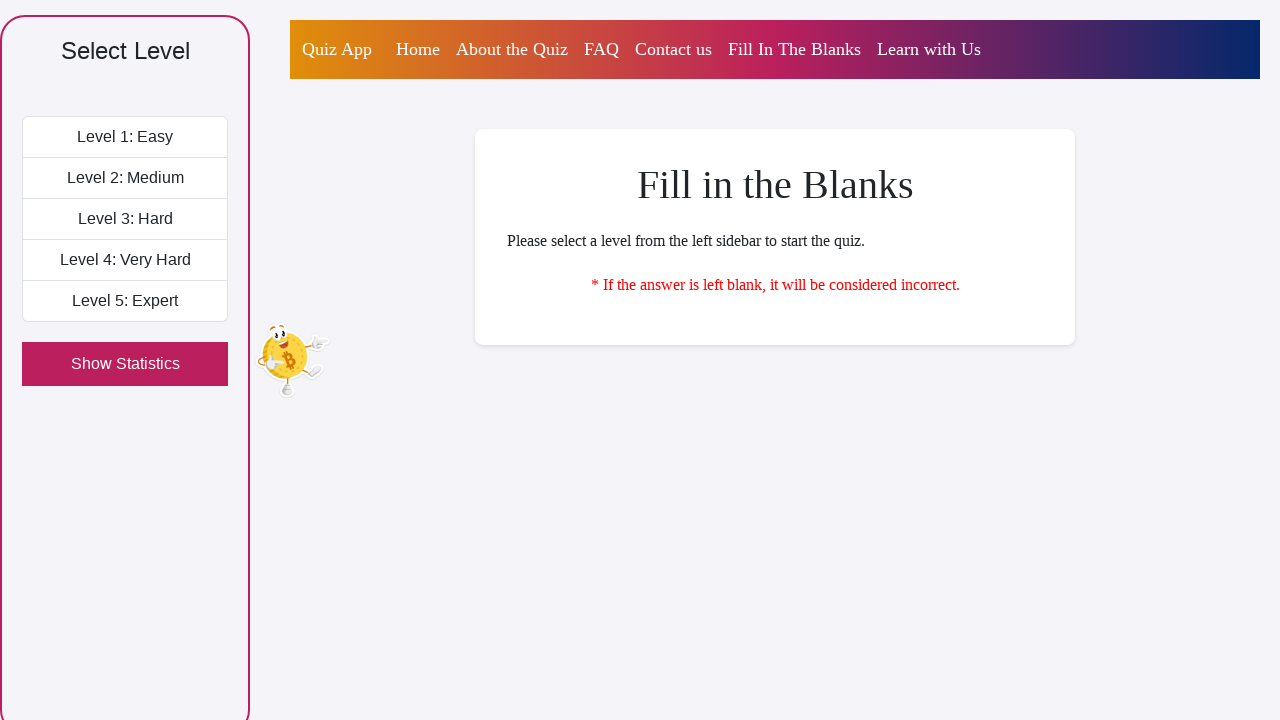

Fill In The Blanks page loaded successfully
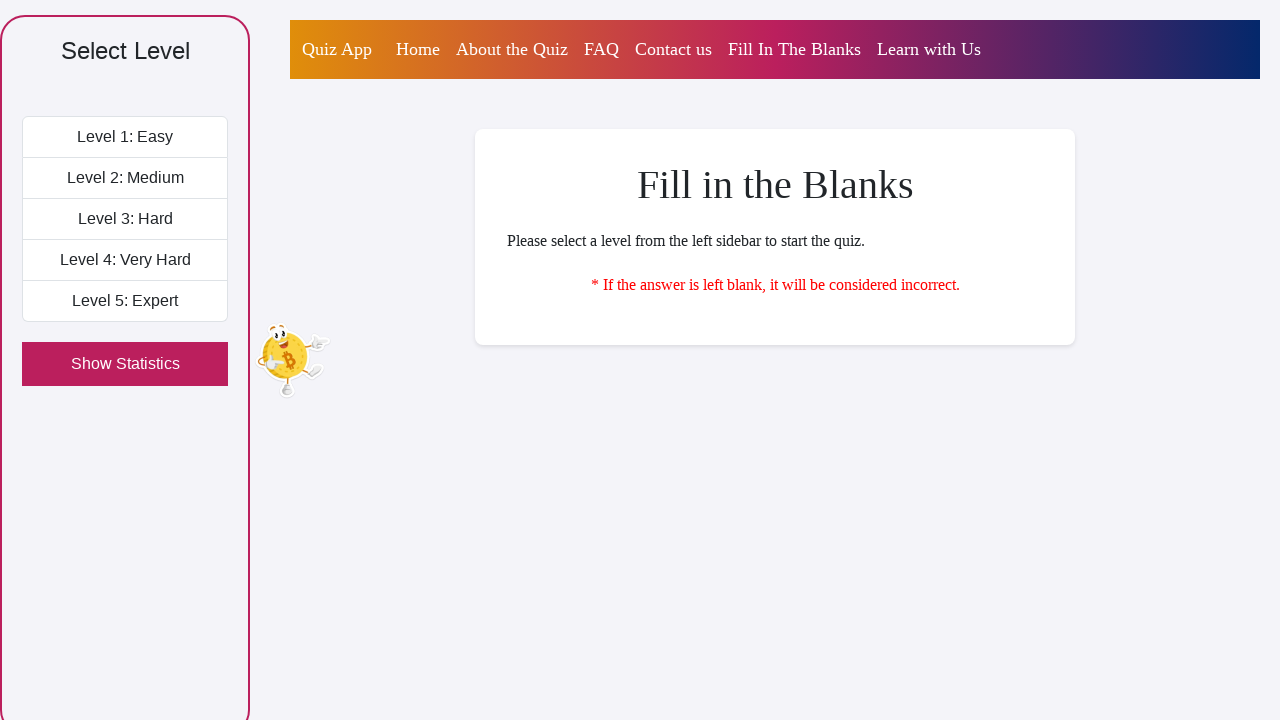

Navigated back to home page
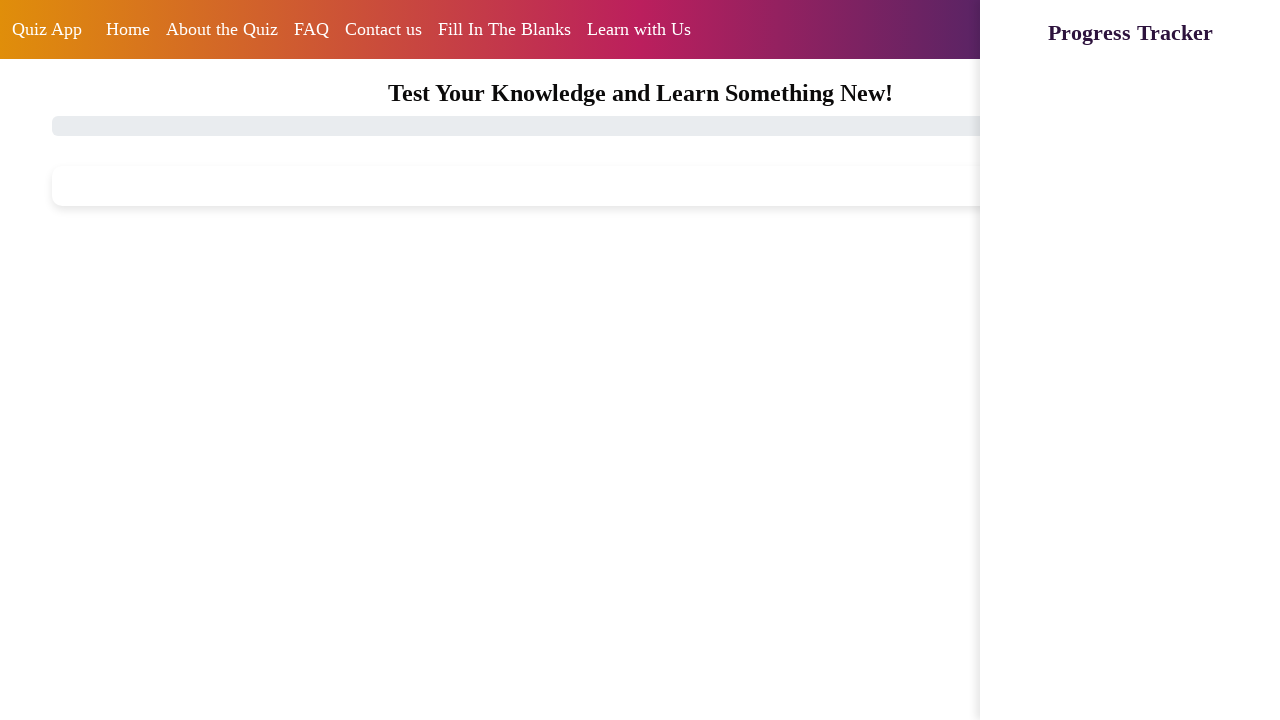

Clicked Learn with Us navigation link at (639, 30) on text=Learn with Us
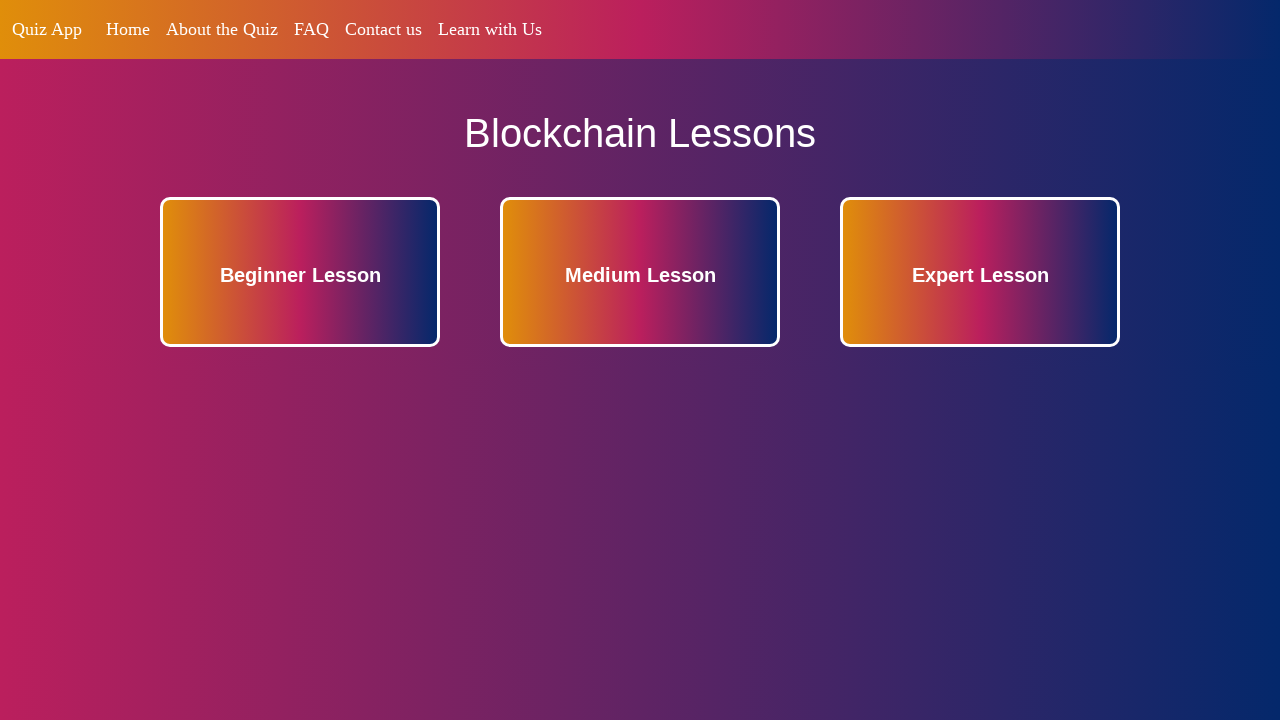

Learn with Us page loaded successfully
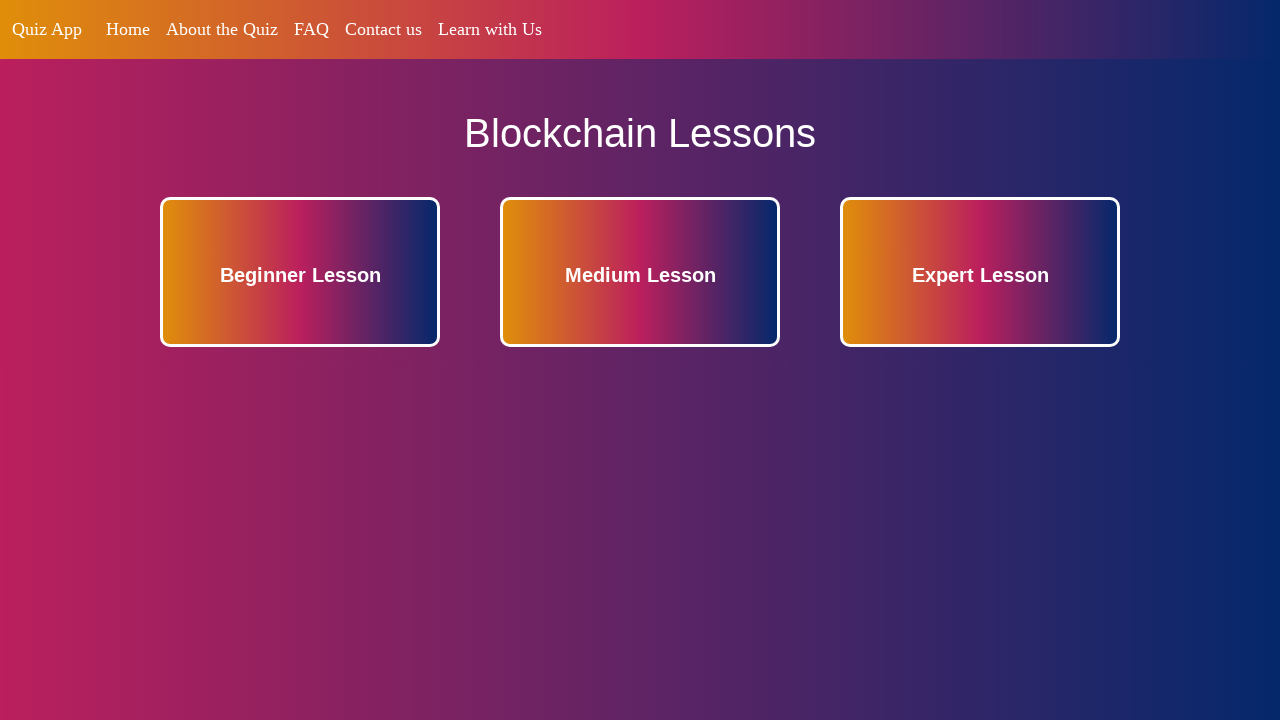

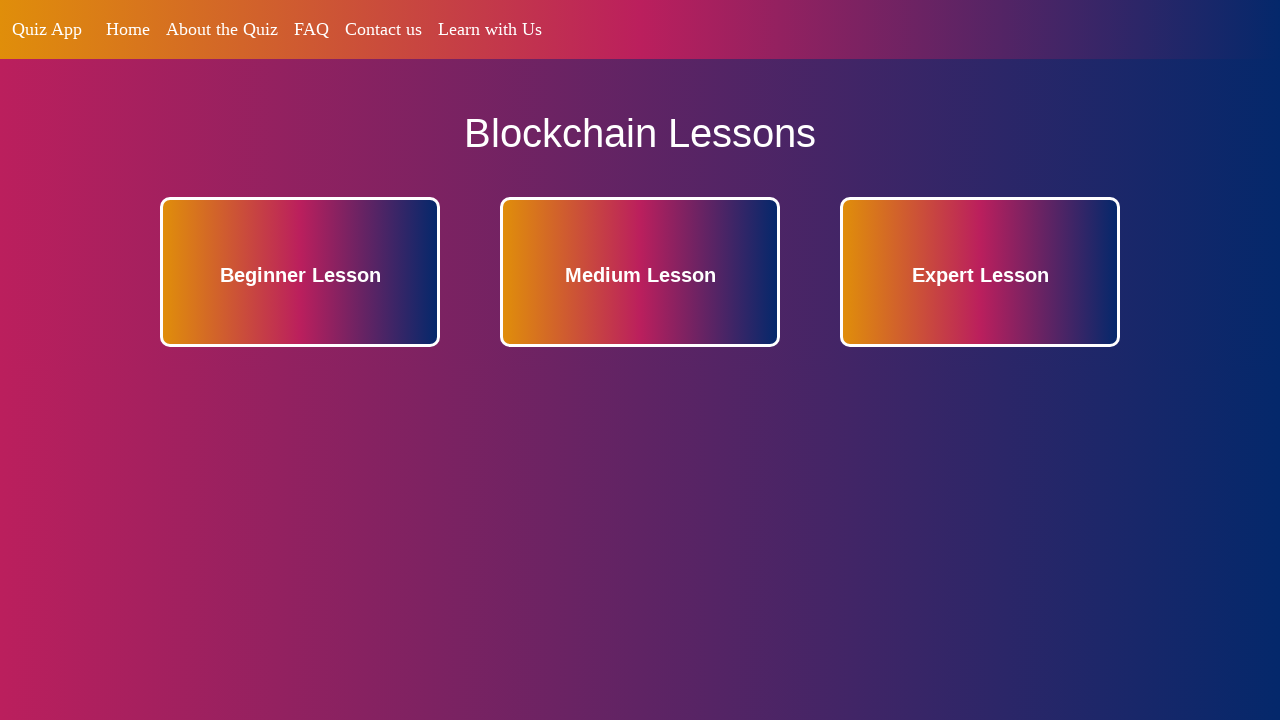